Tests the loan ratio calculation button functionality and verifies redirection to the loan ratio calculator page

Starting URL: https://www.cathaybk.com.tw/cathaybk/personal/loan/calculator/mortgage-budget/

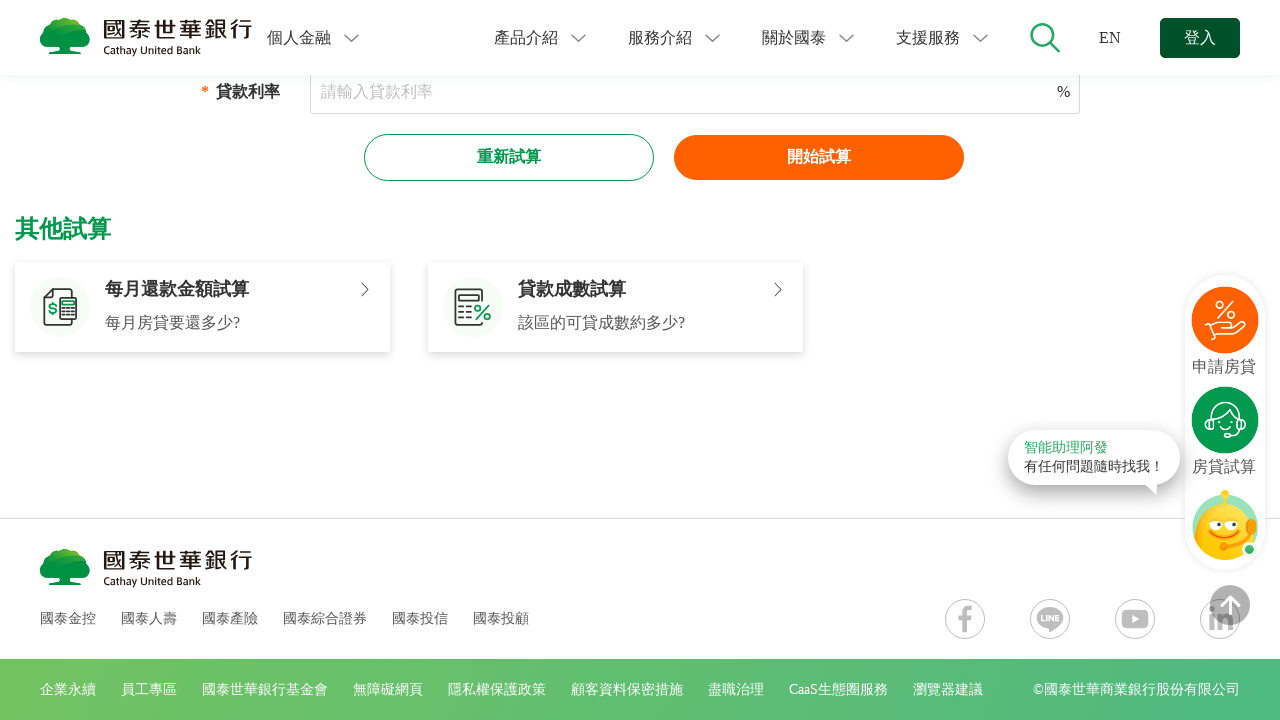

Waited for main content to load
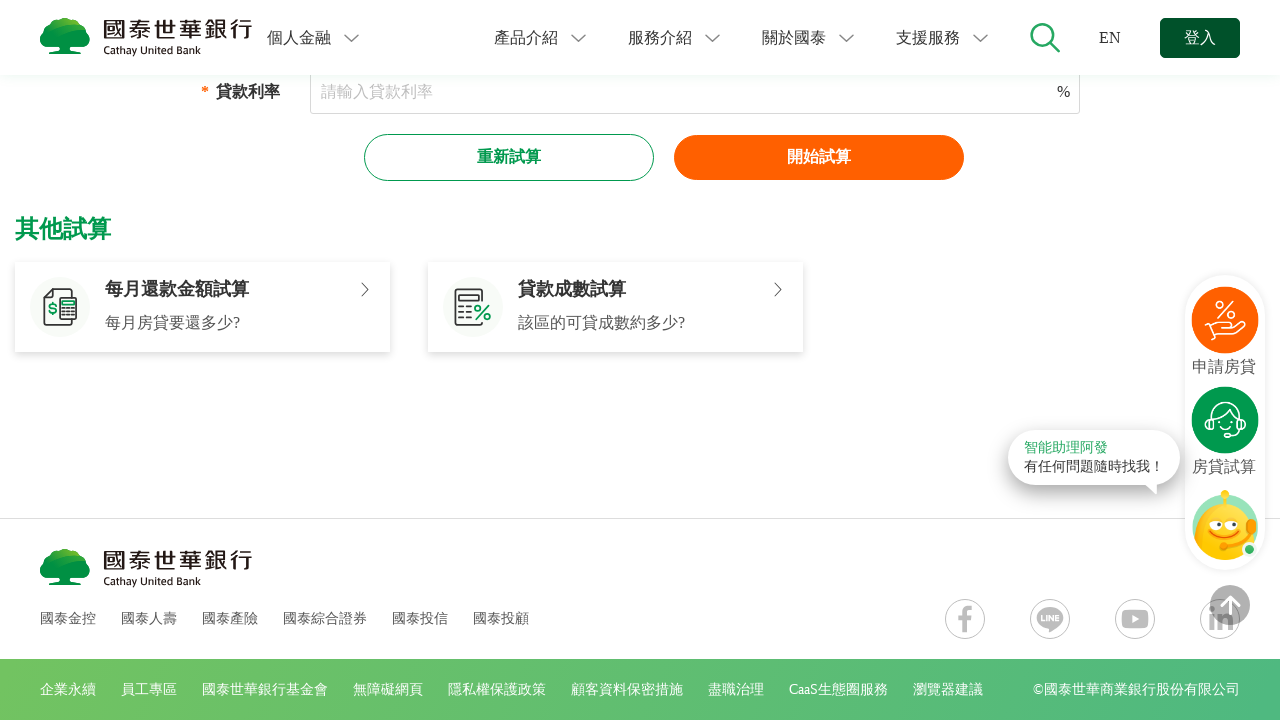

Clicked loan ratio calculation button at (615, 307) on a:has-text('貸款成數試算')
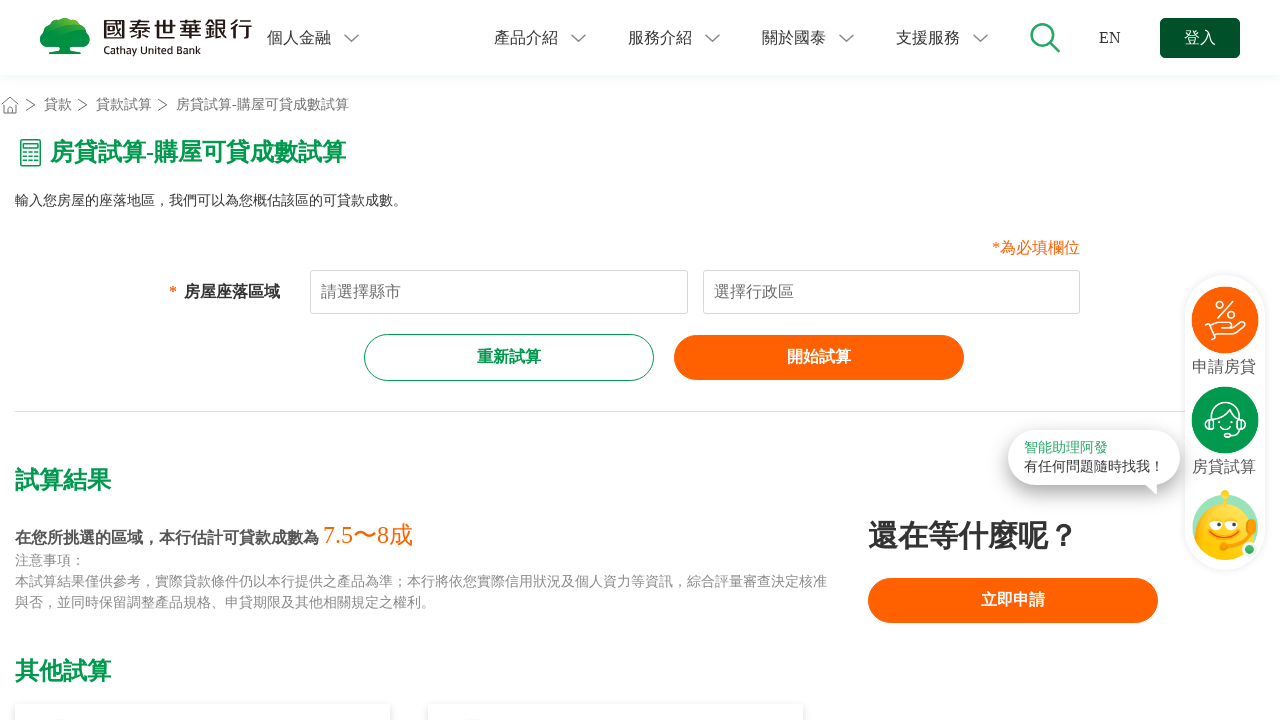

Waited 3 seconds for page redirection
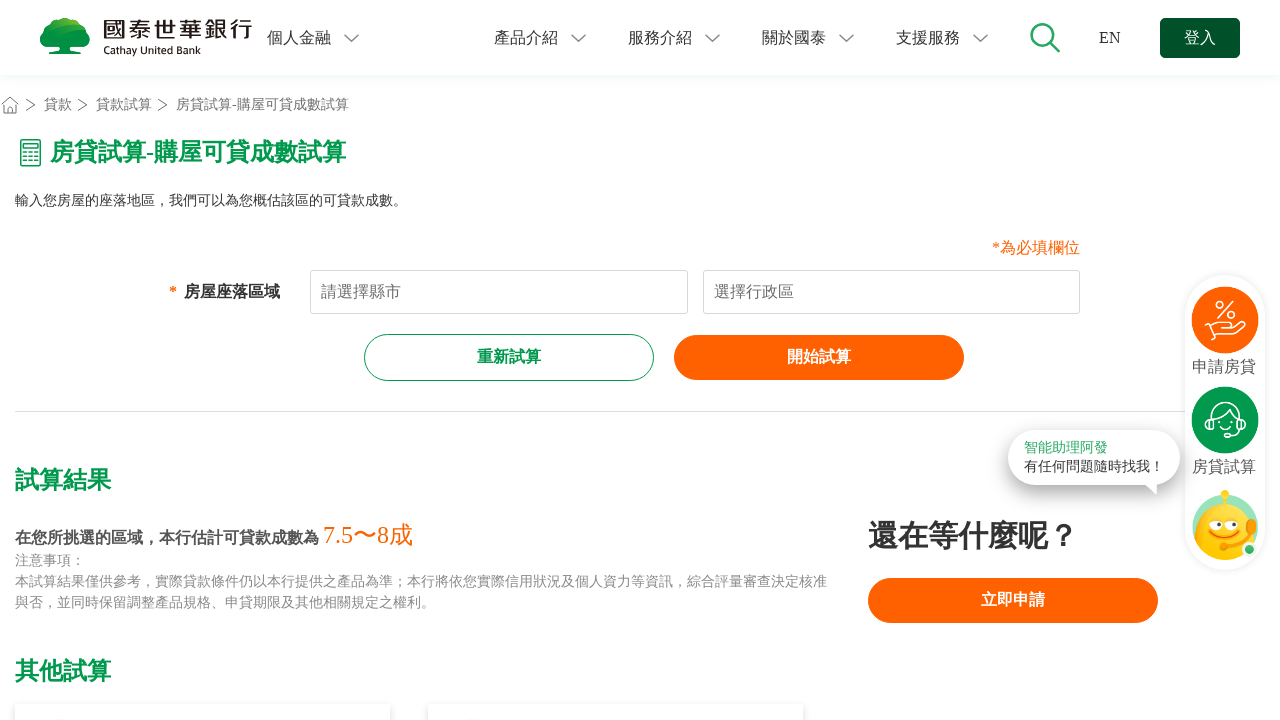

Verified URL contains 'mortgage-to-value' path
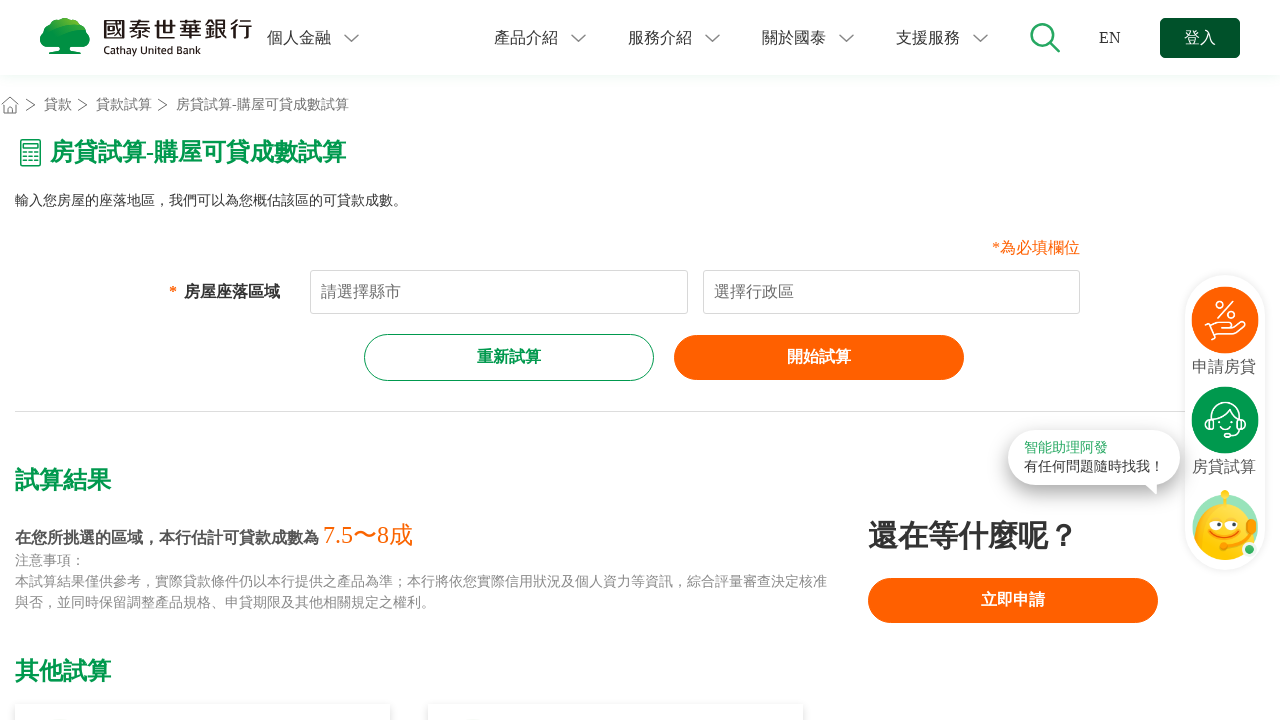

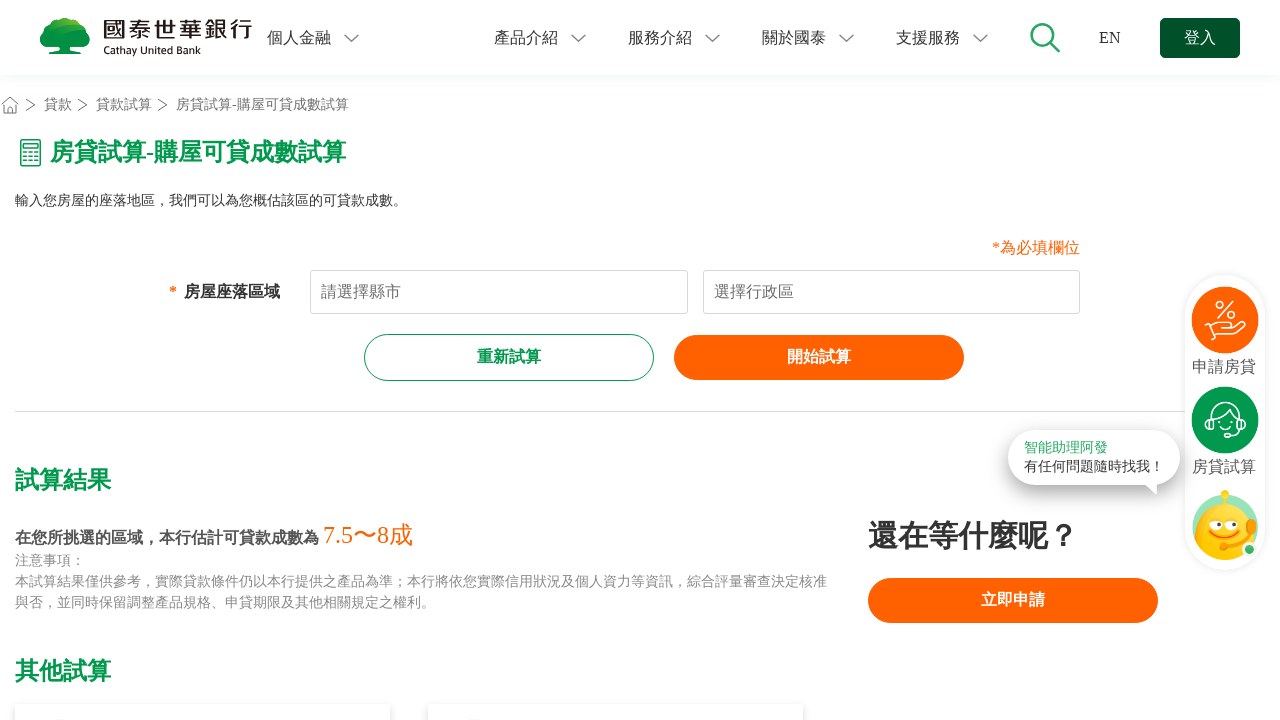